Navigates to a GitHub Pages portfolio site and waits for the page to fully load including network idle state and animations to settle.

Starting URL: https://chienchitung.github.io

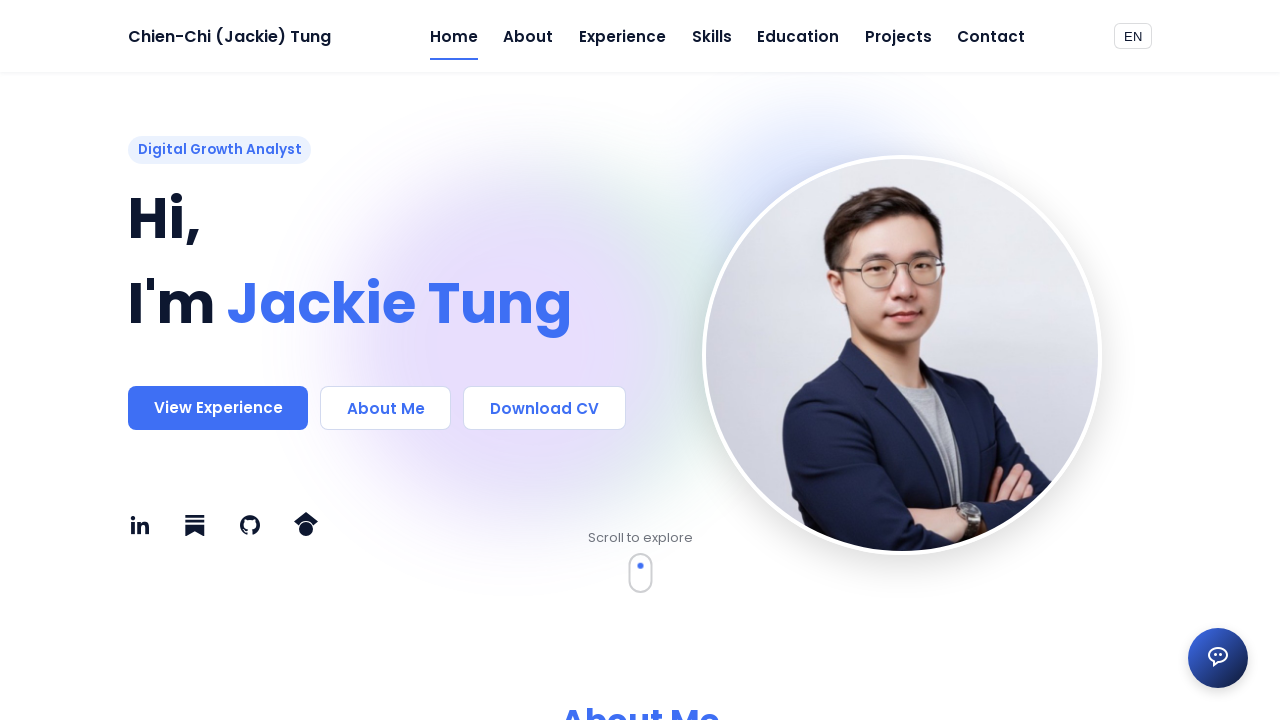

Waited for network idle state - page fully loaded
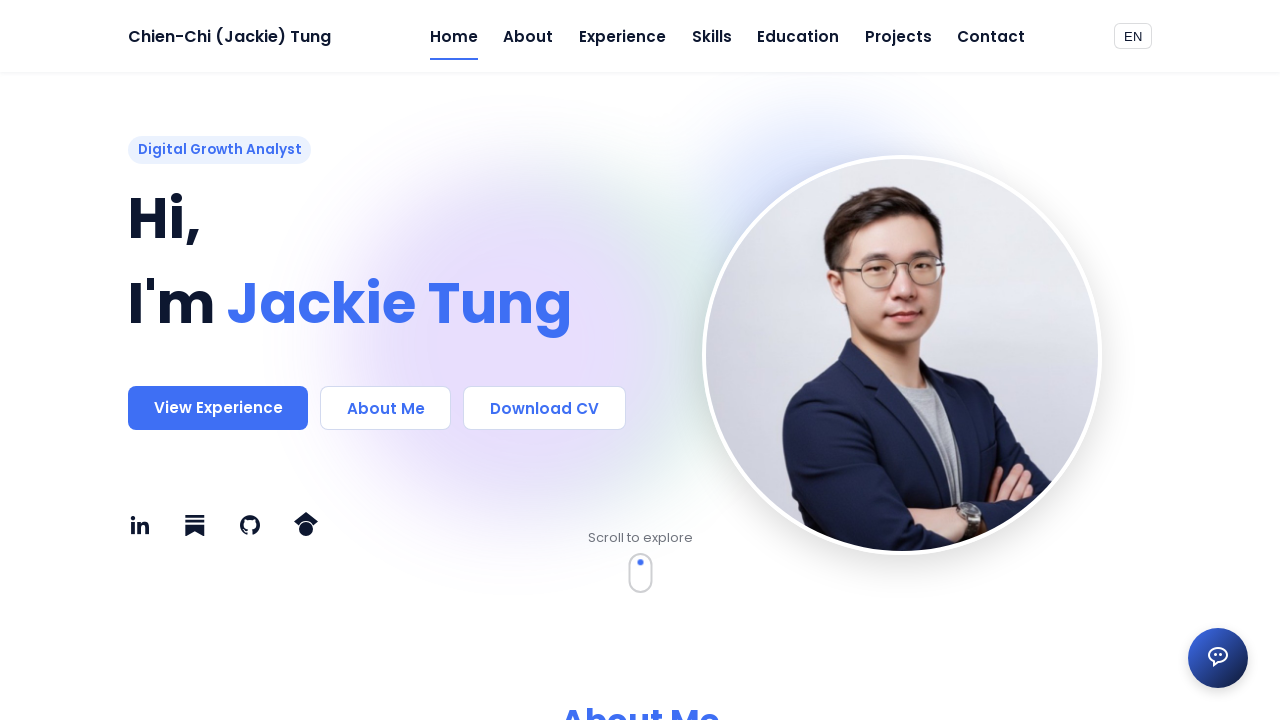

Waited 800ms for animations to settle
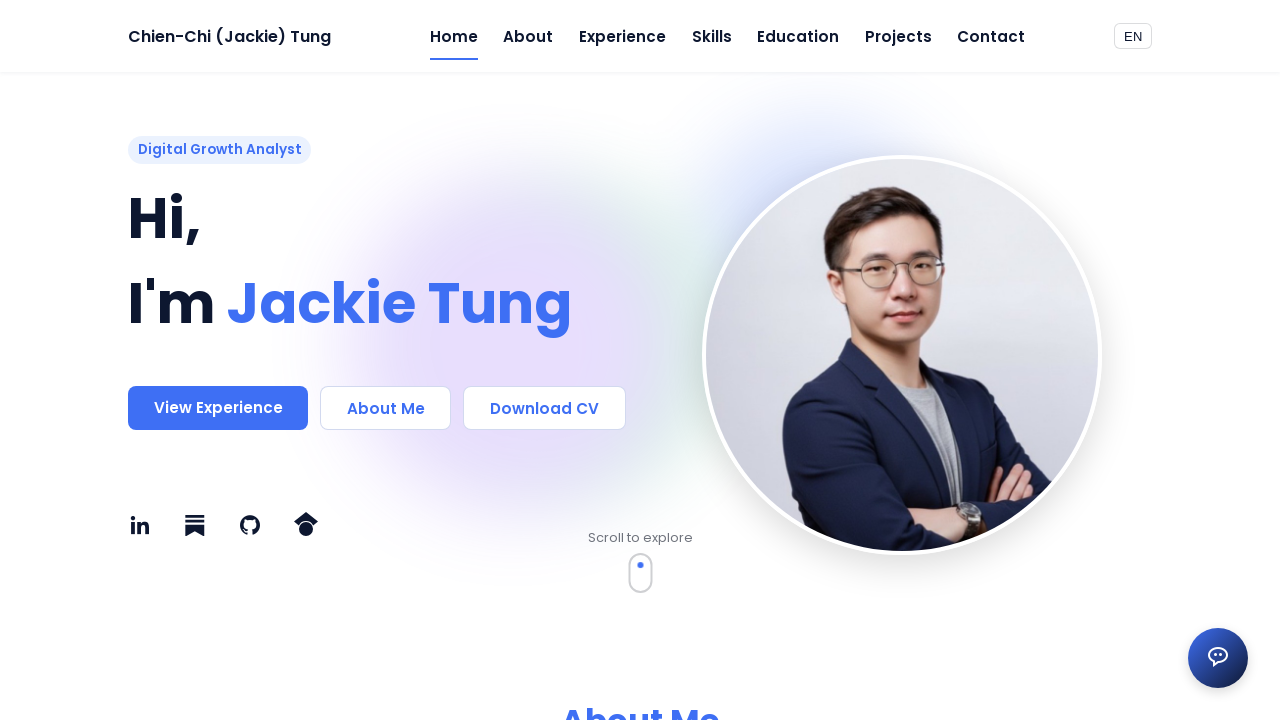

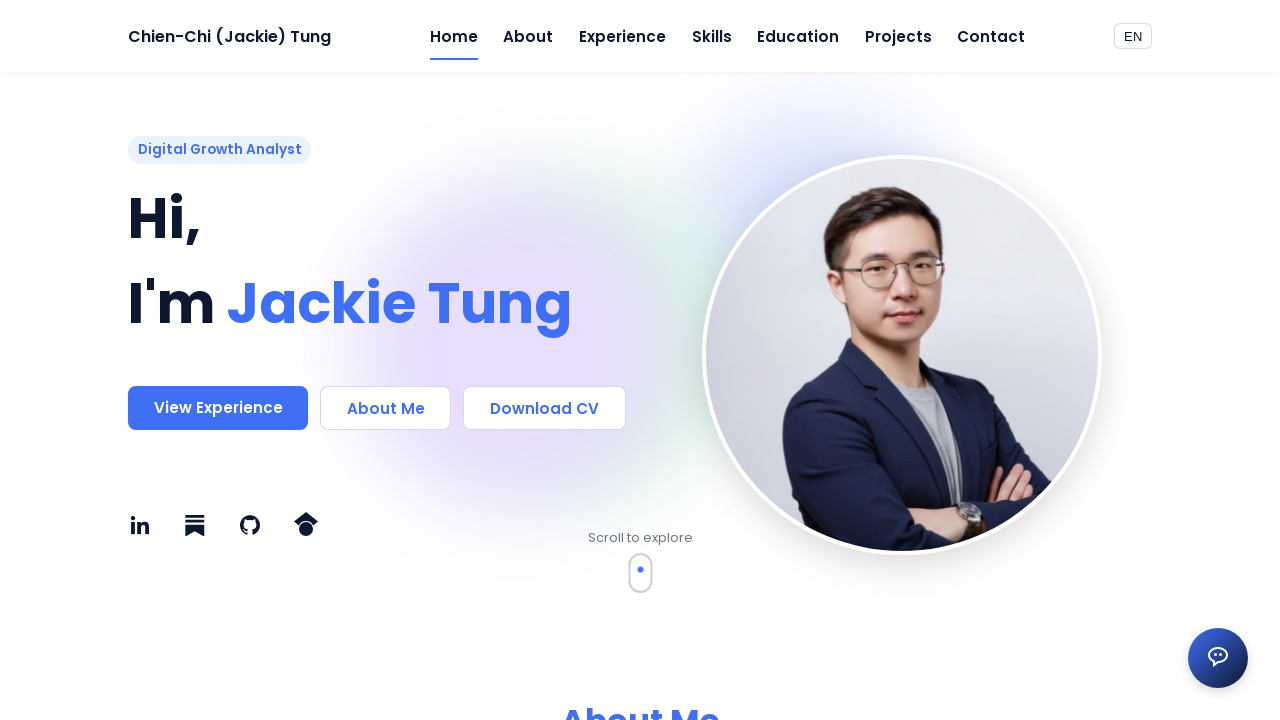